Tests iframe handling by switching to a frame element and verifying the heading text inside the frame is accessible

Starting URL: https://demoqa.com/frames

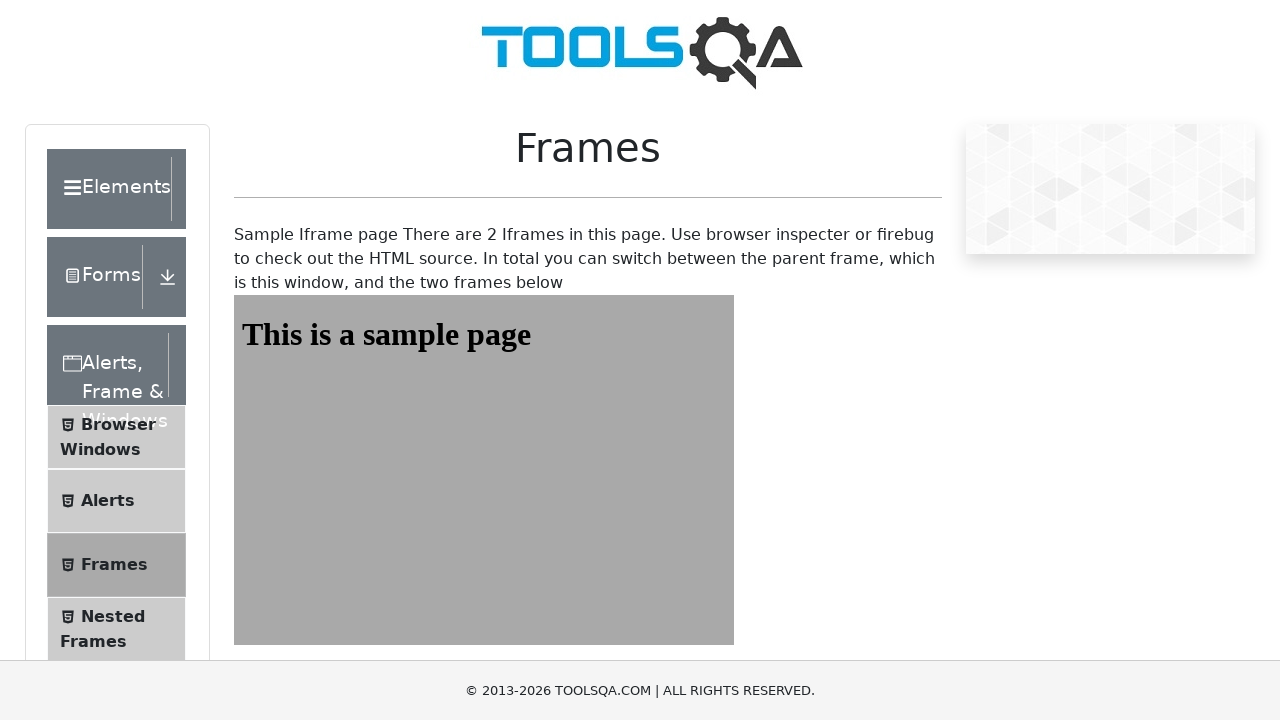

Navigated to https://demoqa.com/frames
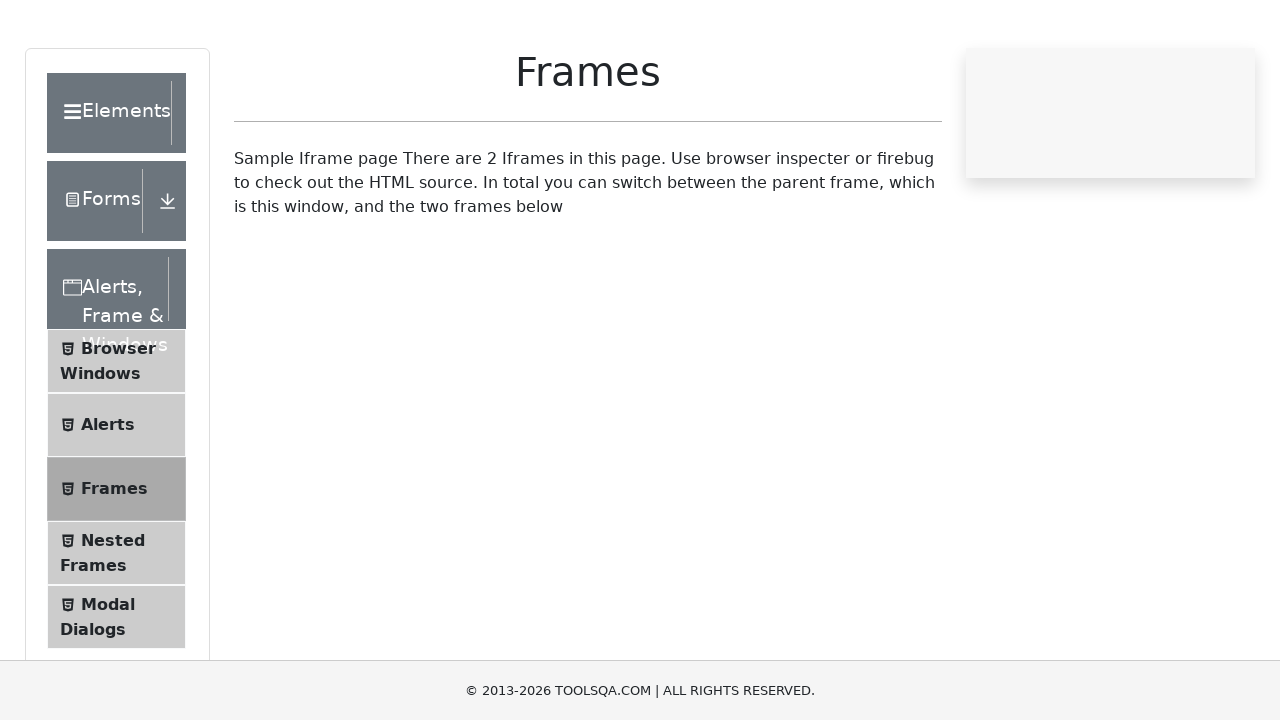

Located iframe element with id 'frame1'
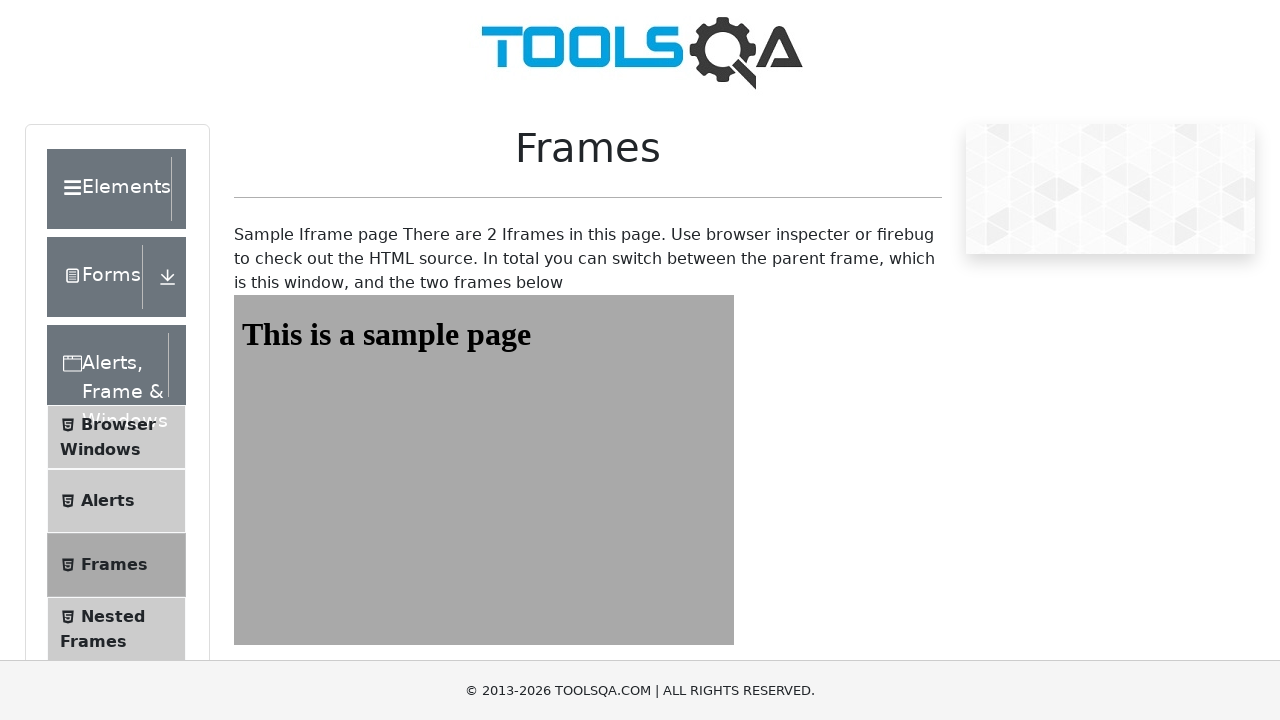

Located heading element with id 'sampleHeading' inside frame1
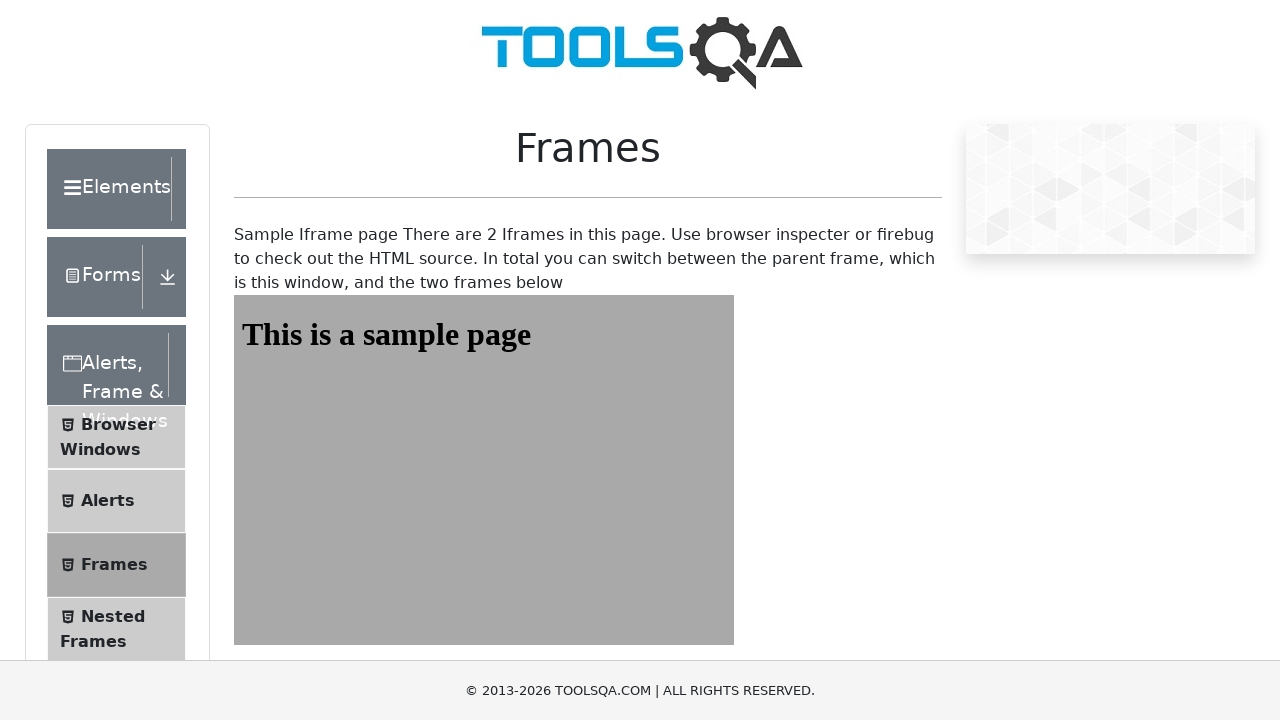

Waited for heading in frame1 to be visible
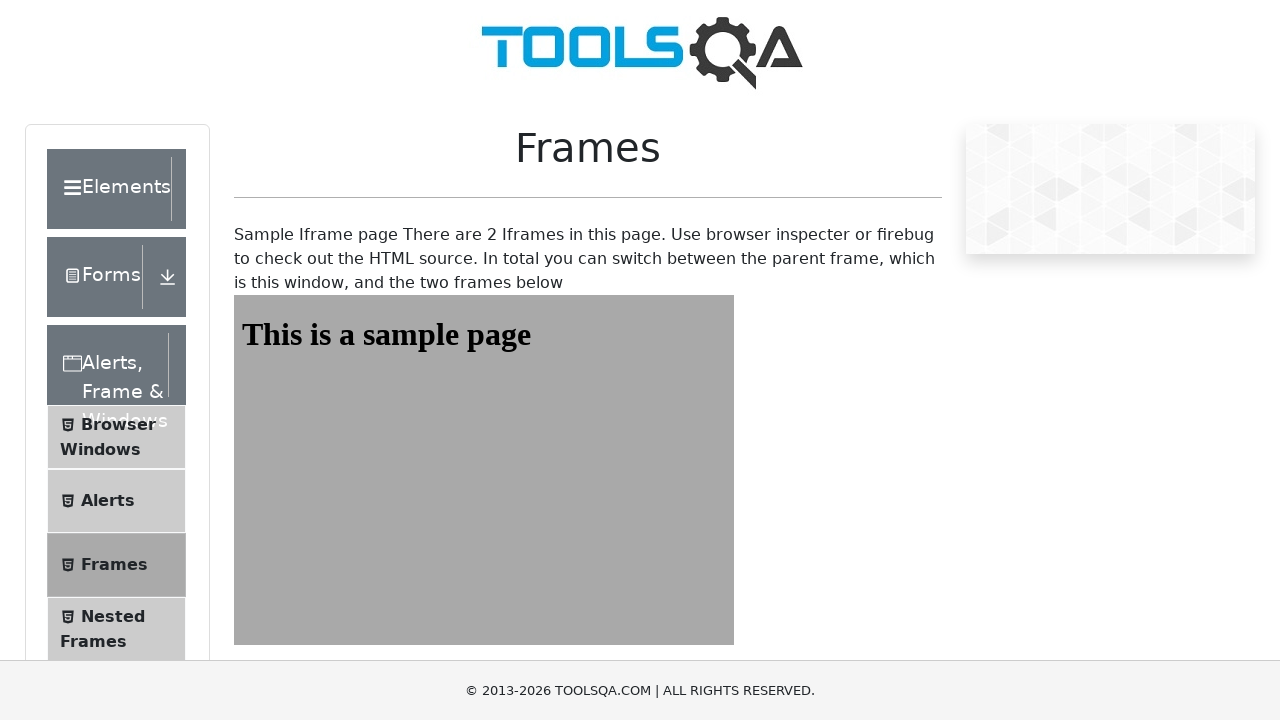

Retrieved text content from frame1 heading
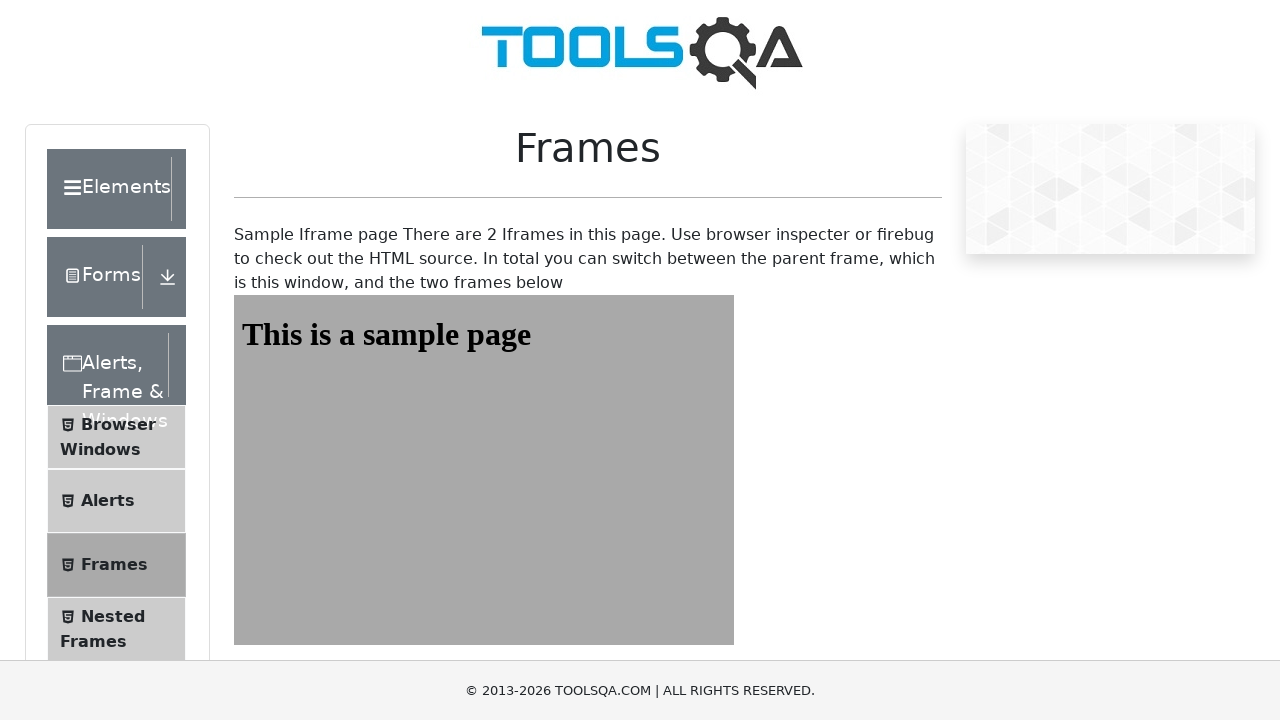

Verified frame1 heading text: 'This is a sample page'
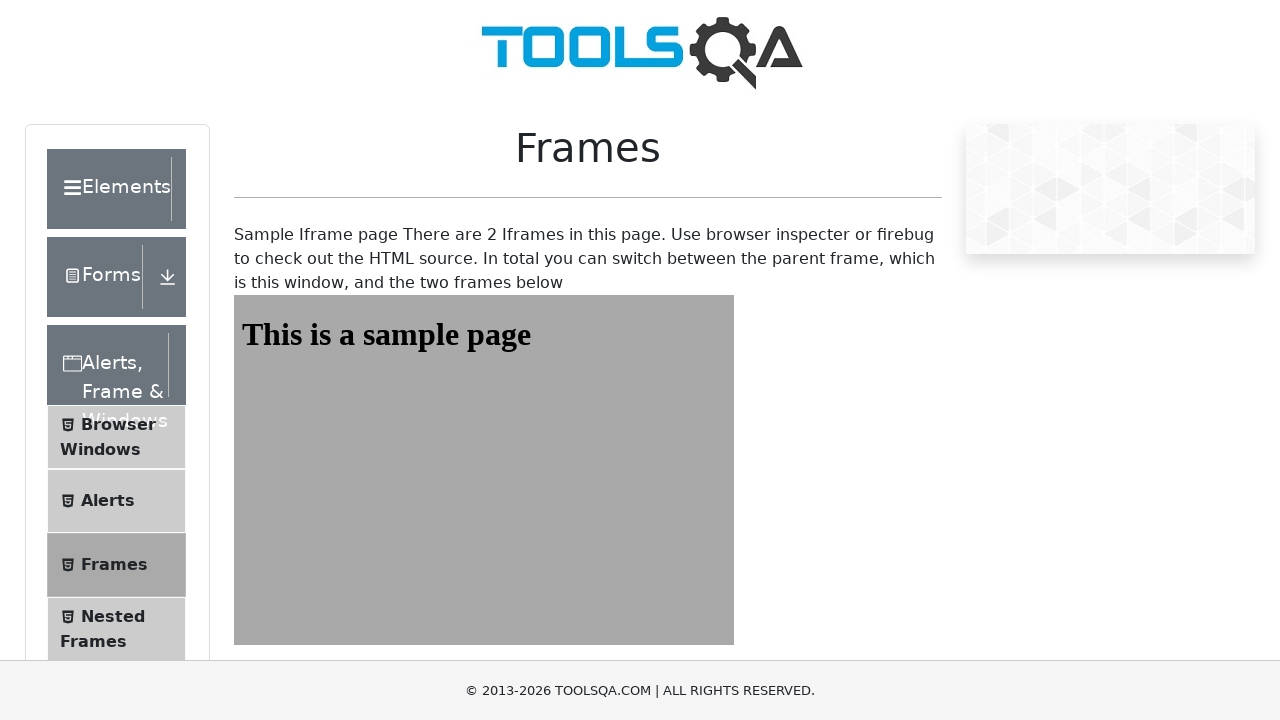

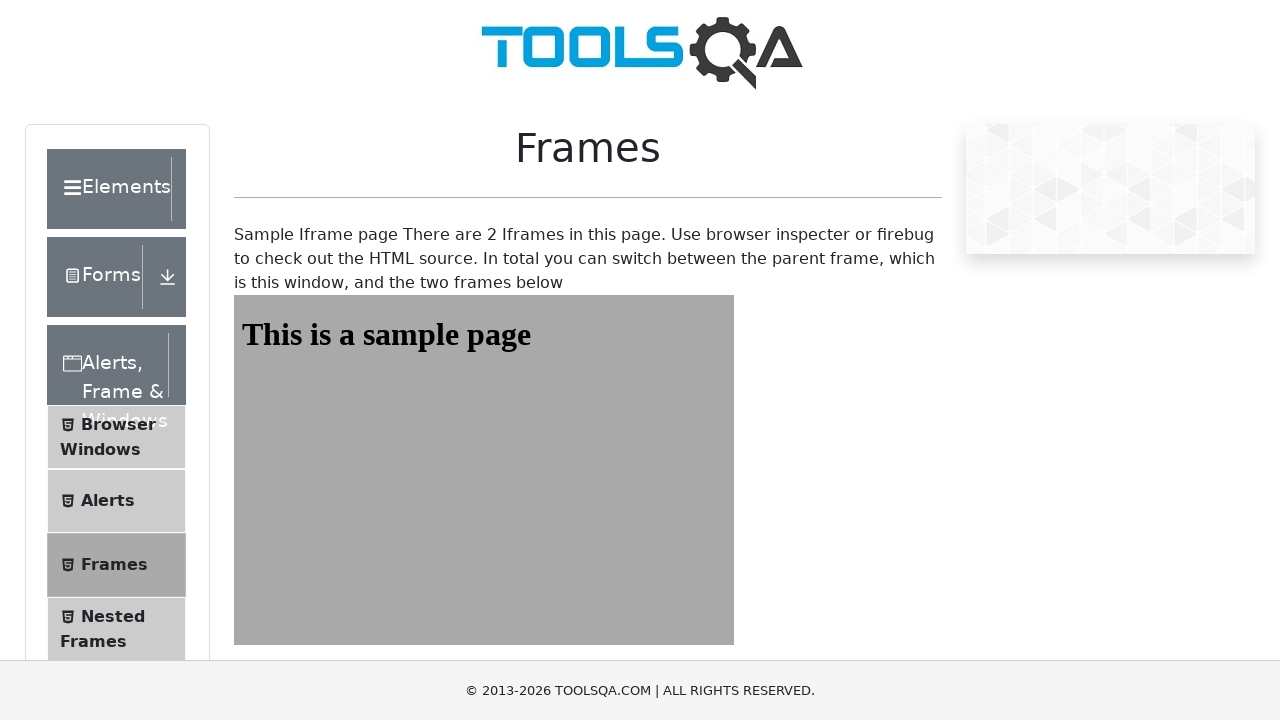